Tests context menu interaction by right-clicking on an element, selecting an option from the context menu, and handling the resulting alert

Starting URL: http://swisnl.github.io/jQuery-contextMenu/demo/accesskeys.html

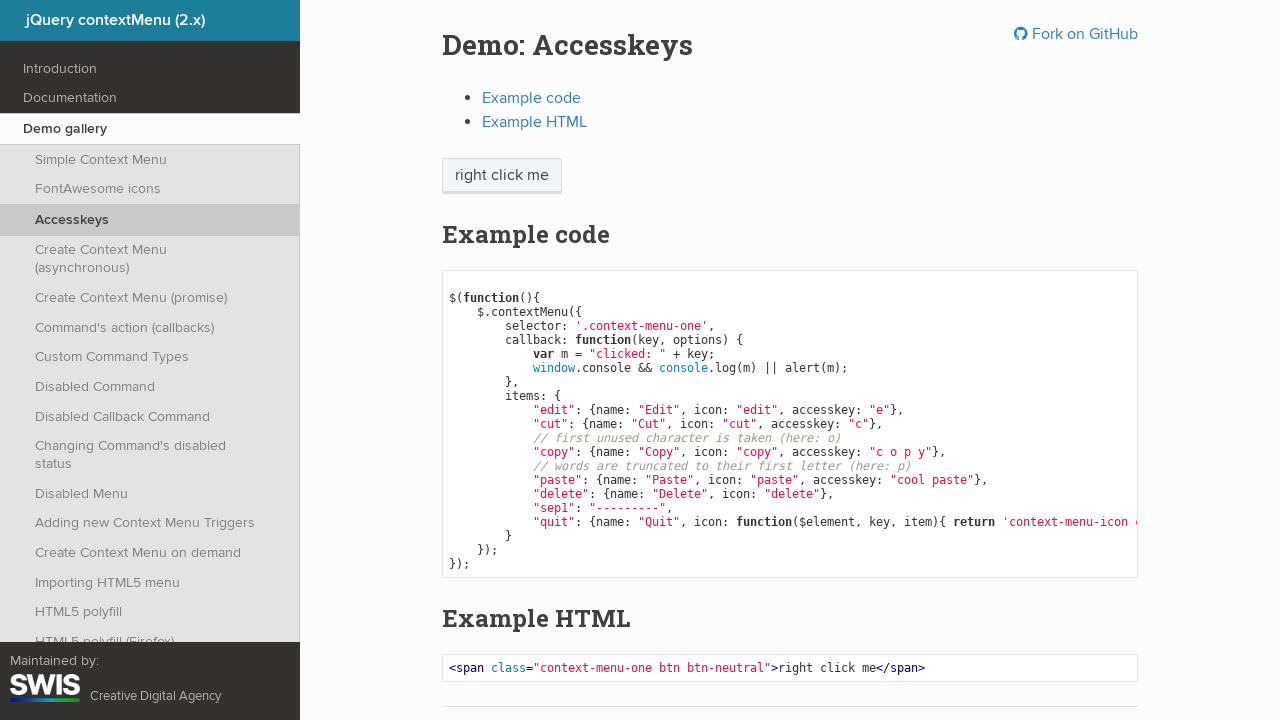

Located the context menu trigger button element
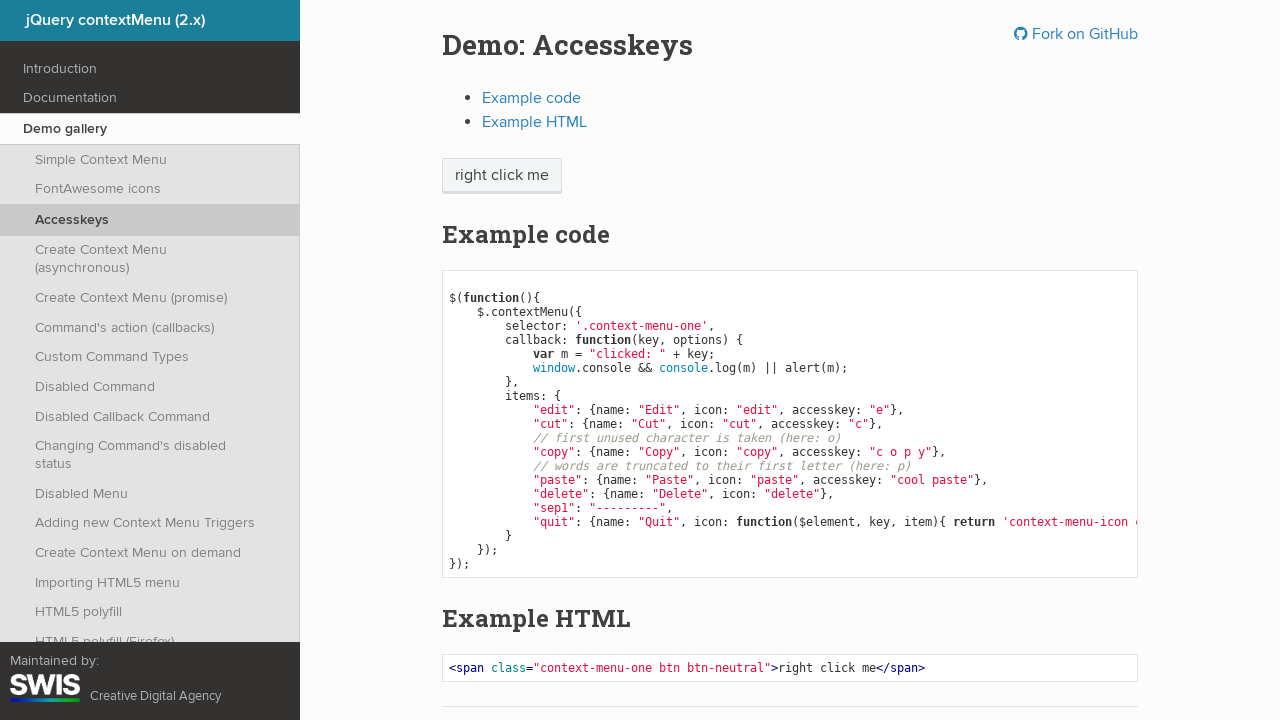

Right-clicked on the button to open context menu at (502, 176) on span.context-menu-one.btn.btn-neutral
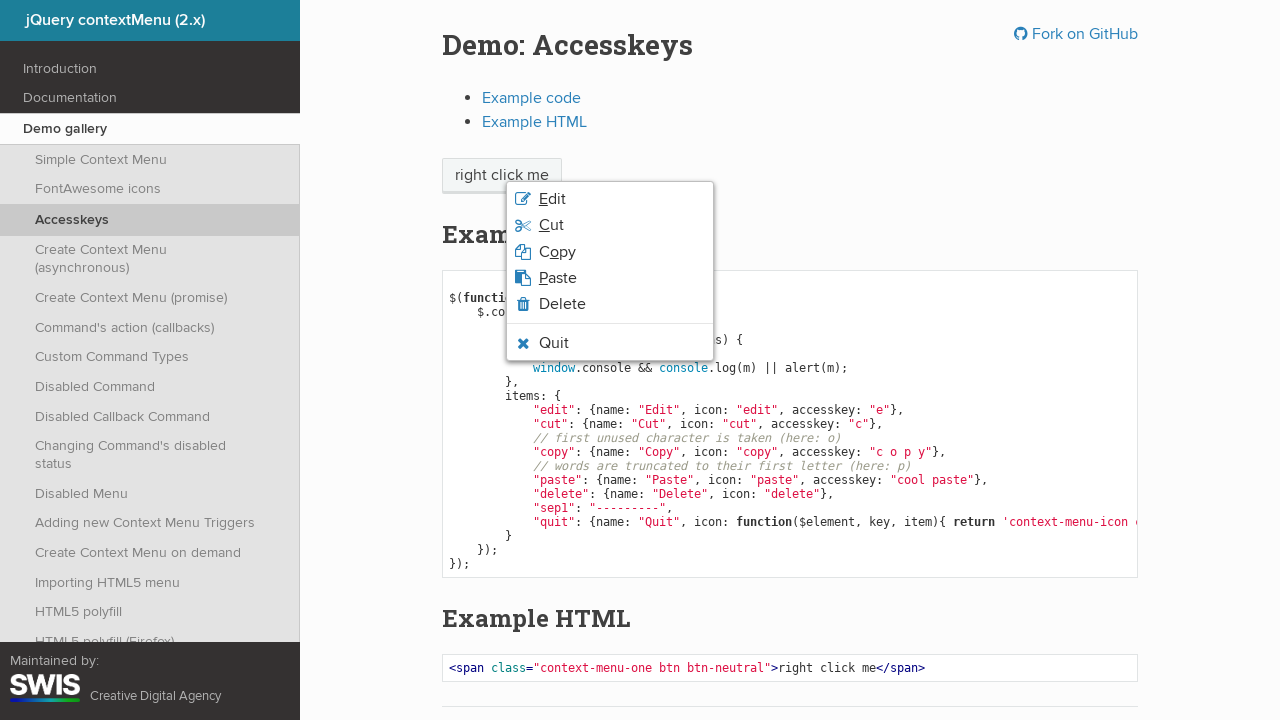

Clicked on the Edit option in the context menu at (610, 199) on li.context-menu-item.context-menu-icon.context-menu-icon-edit
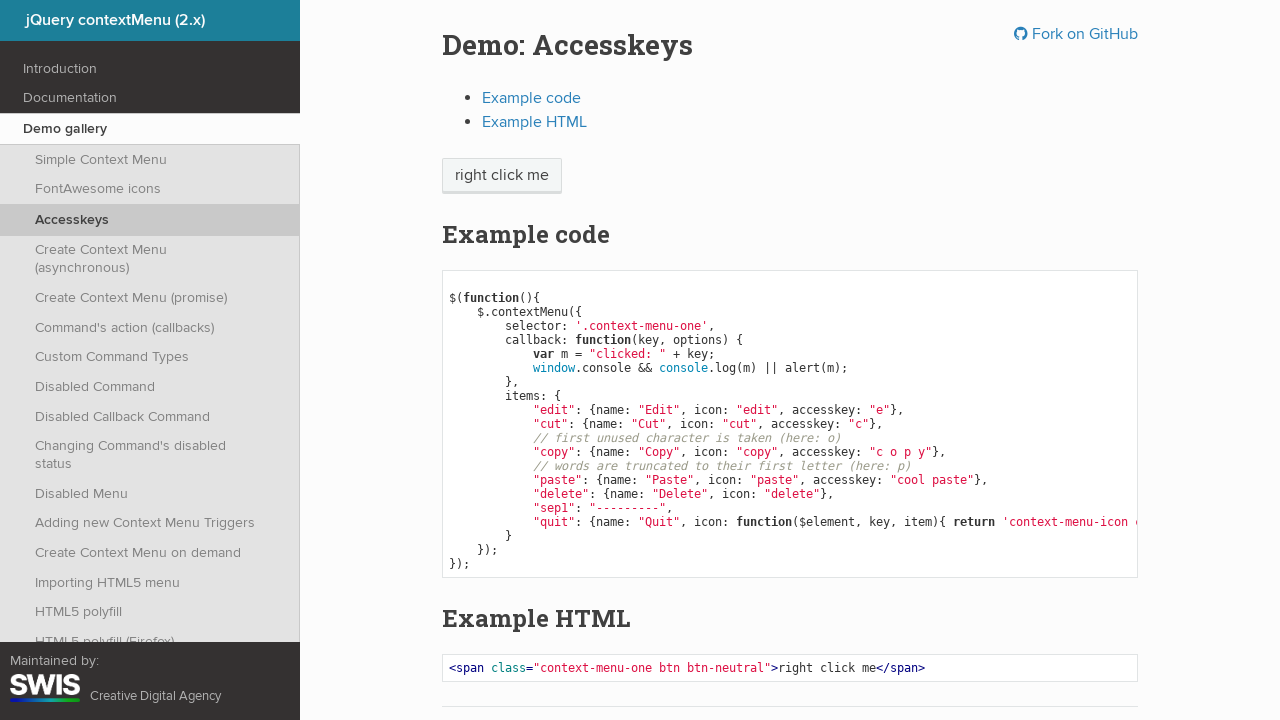

Set up dialog handler to accept alerts
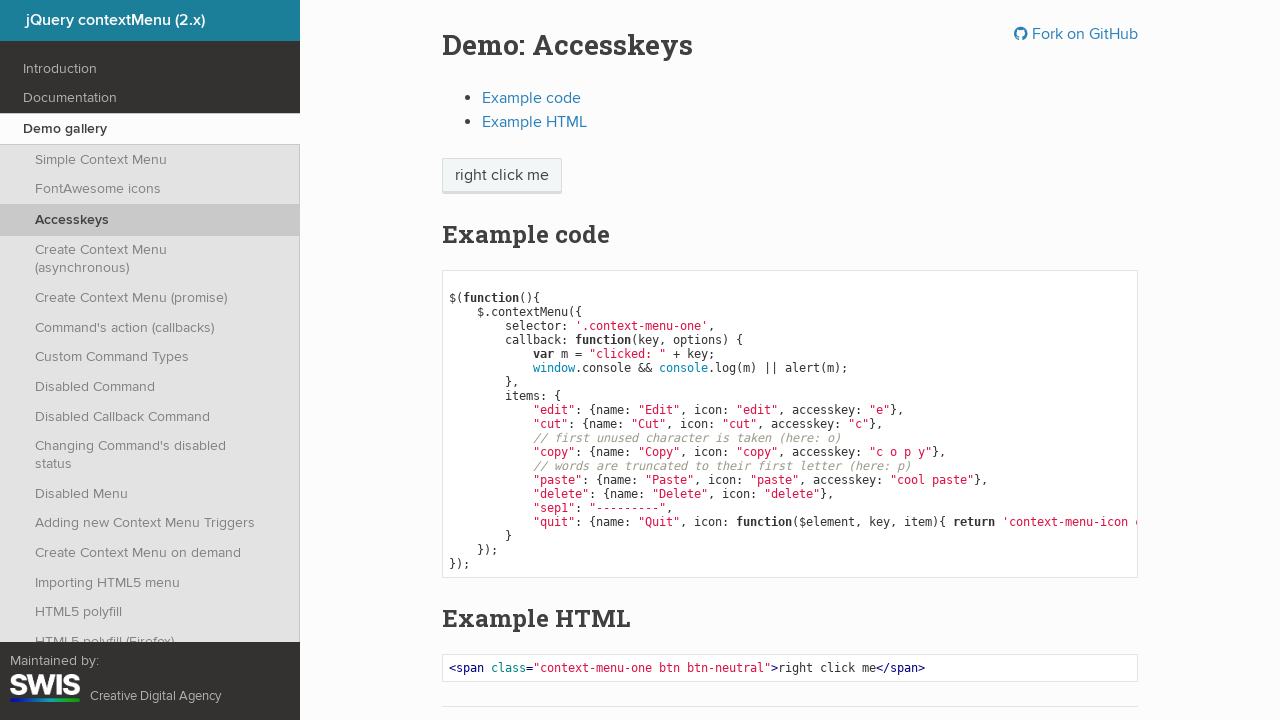

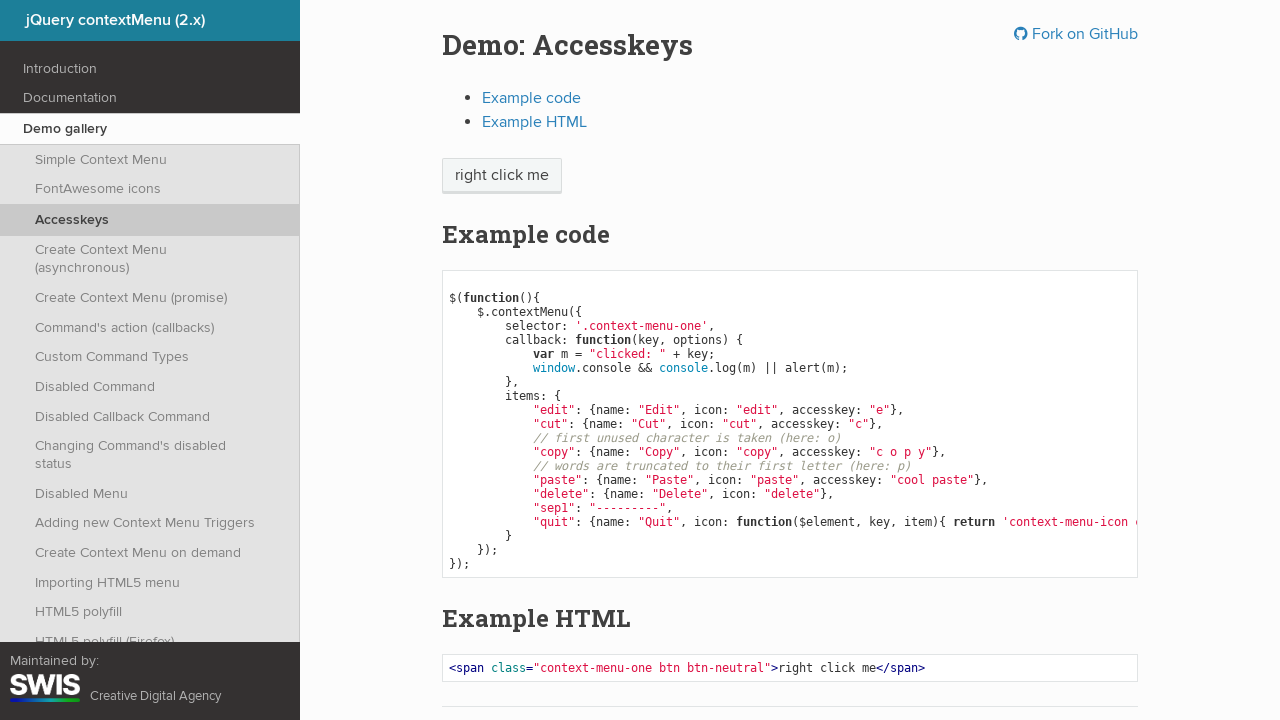